Tests DuckDuckGo search functionality by entering a search query, submitting the form, and verifying the page title contains the search term.

Starting URL: https://duckduckgo.com

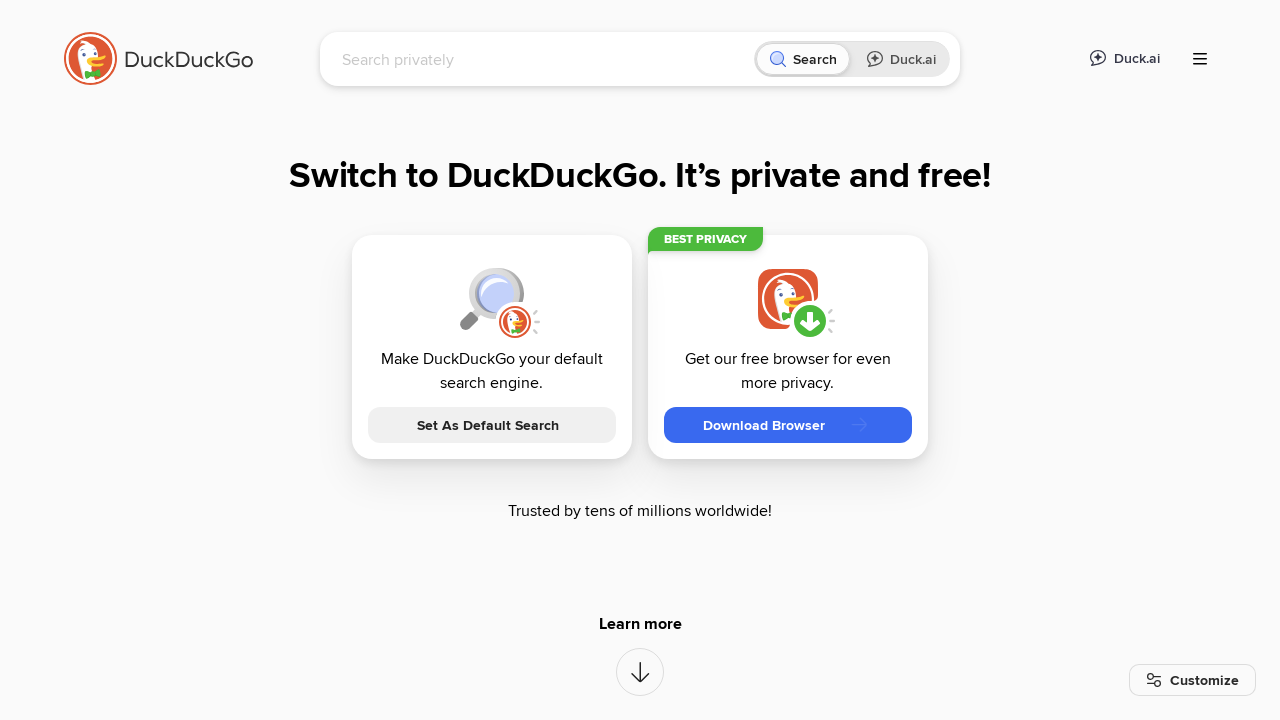

Filled search input field with 'FluentLenium' on #searchbox_input
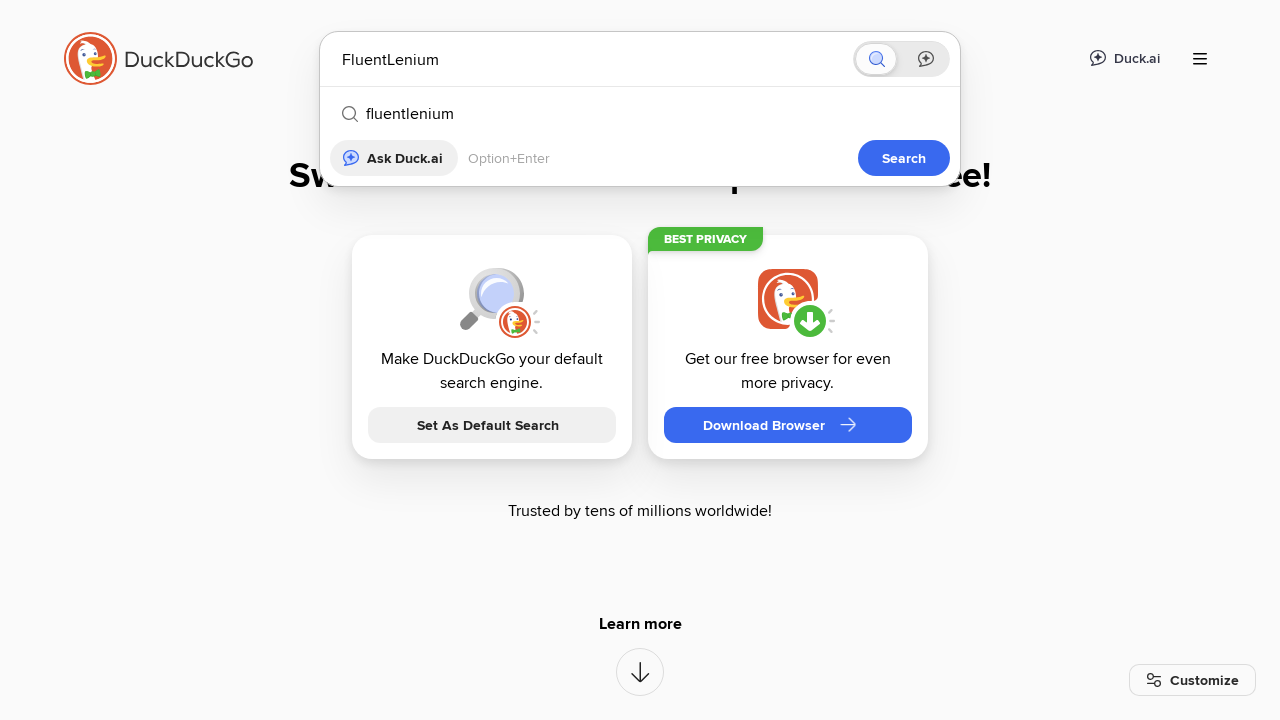

Clicked search button to submit query at (904, 158) on button[type='submit']
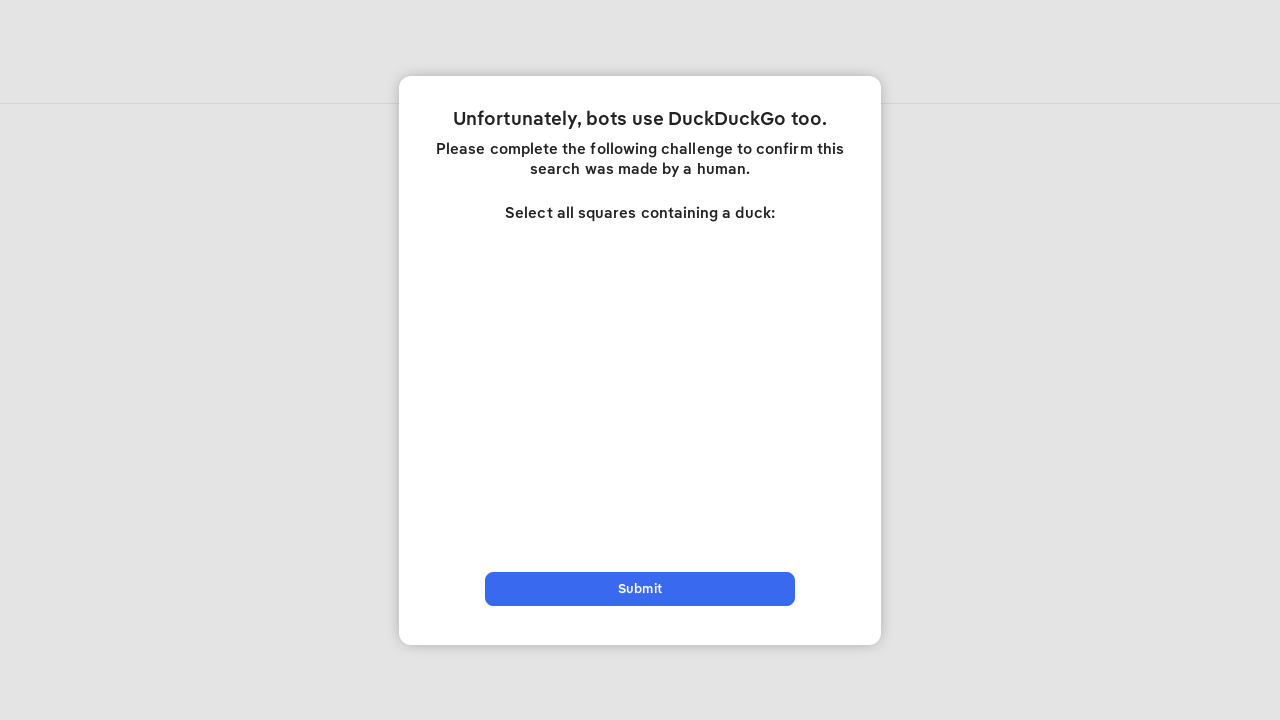

Waited for search results page to load
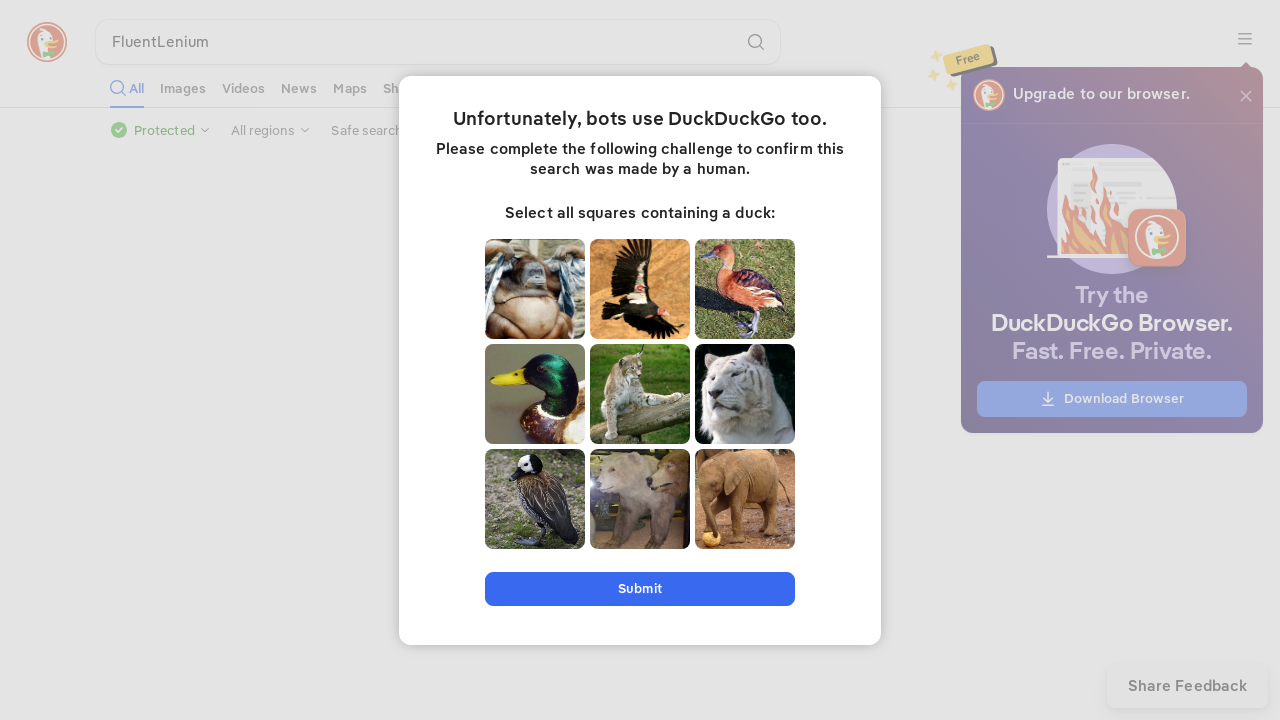

Verified page title contains 'FluentLenium'
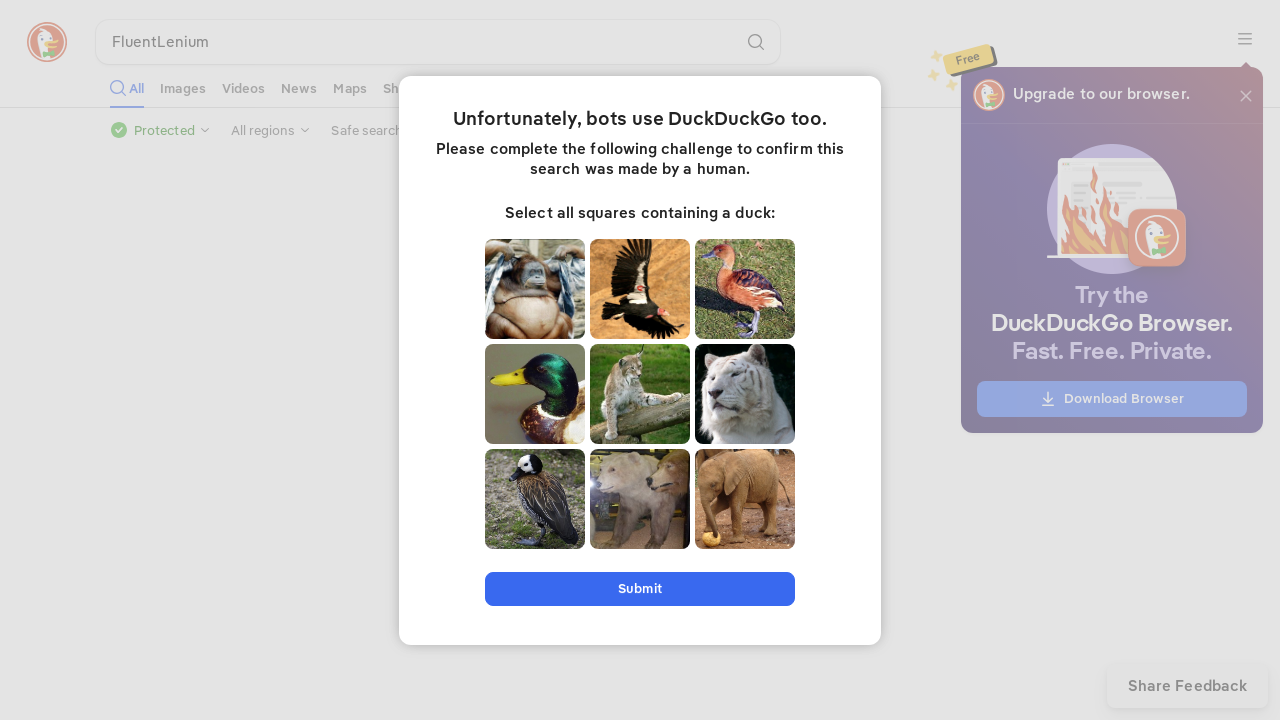

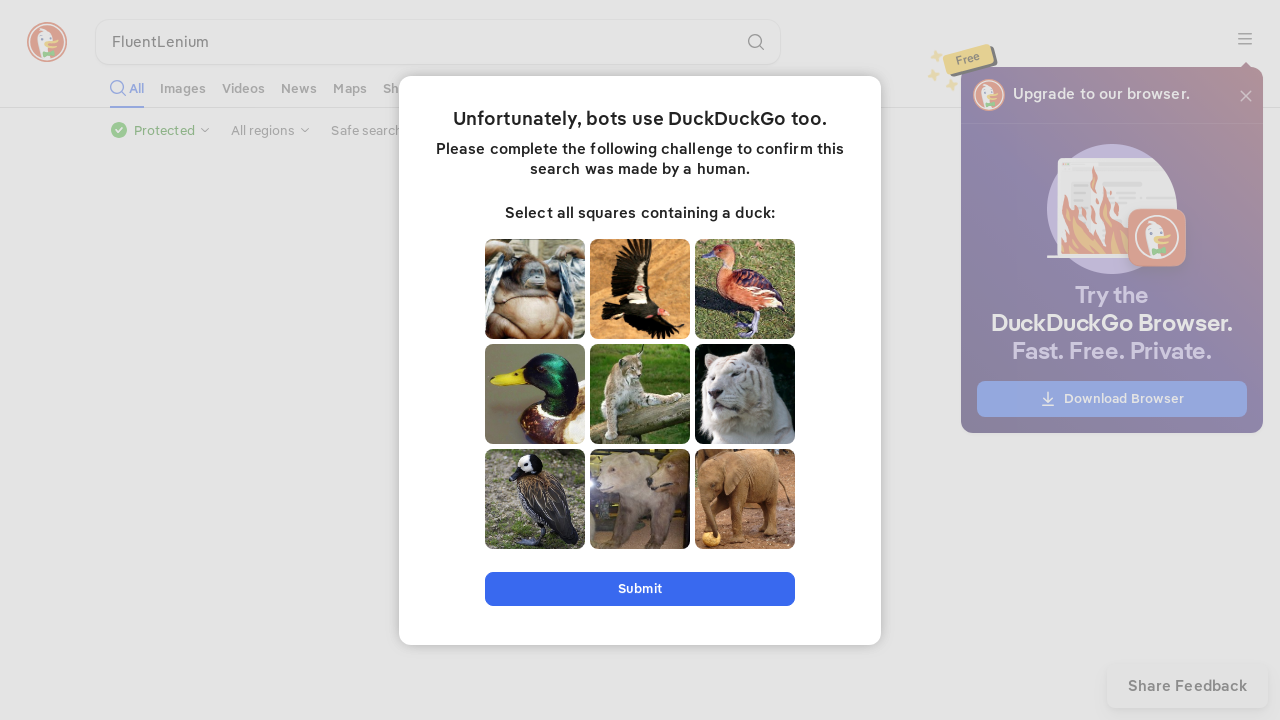